Navigates to a practice automation page and verifies the page title

Starting URL: https://rahulshettyacademy.com/AutomationPractice/

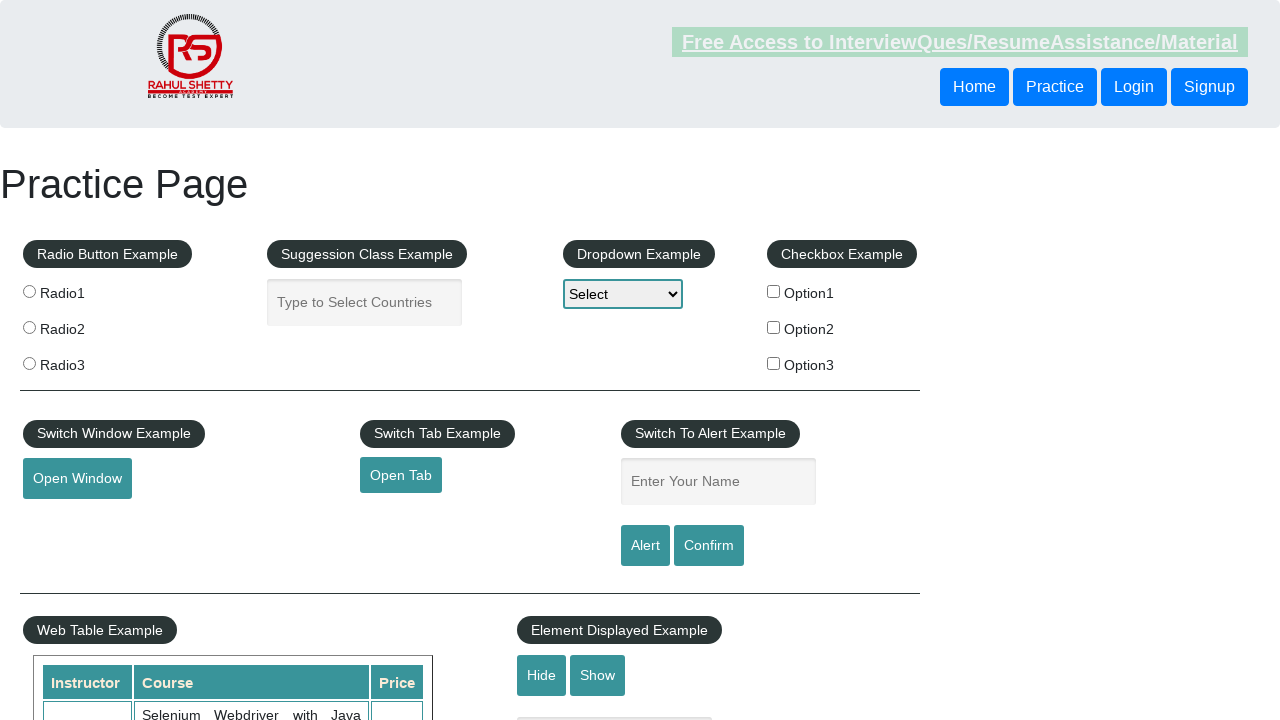

Retrieved page title
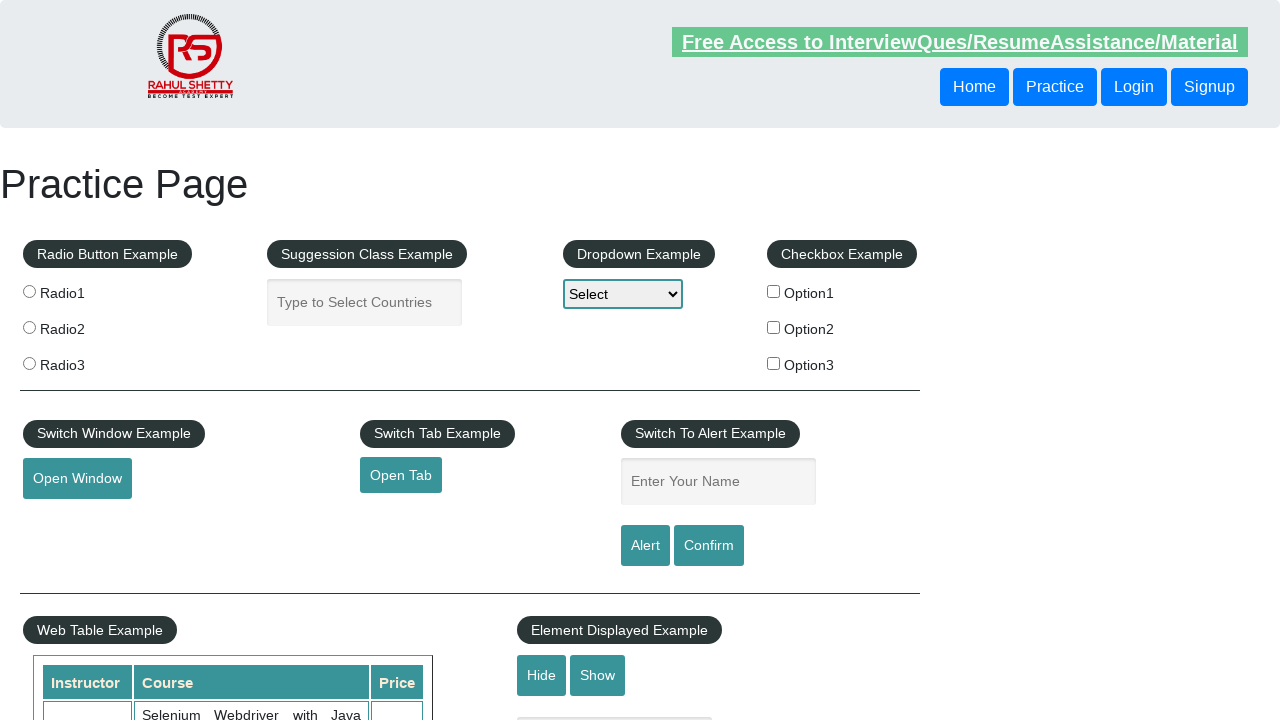

Verified page title is 'Practice Page'
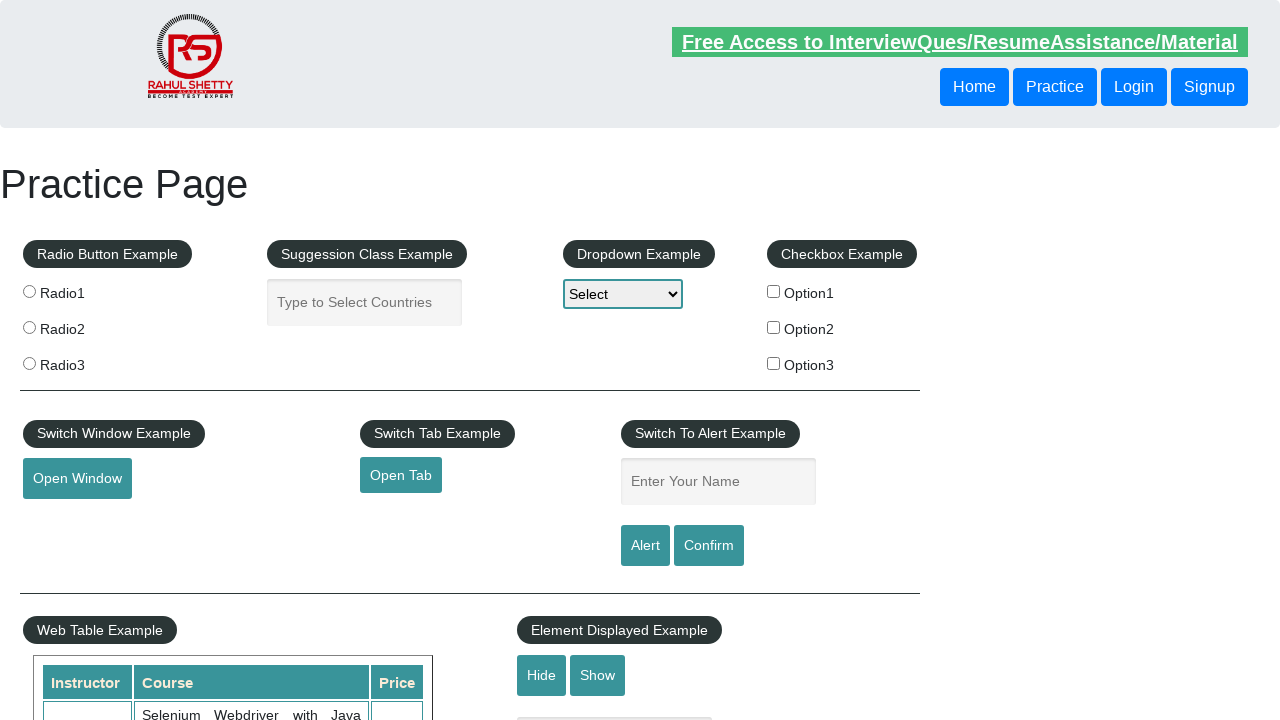

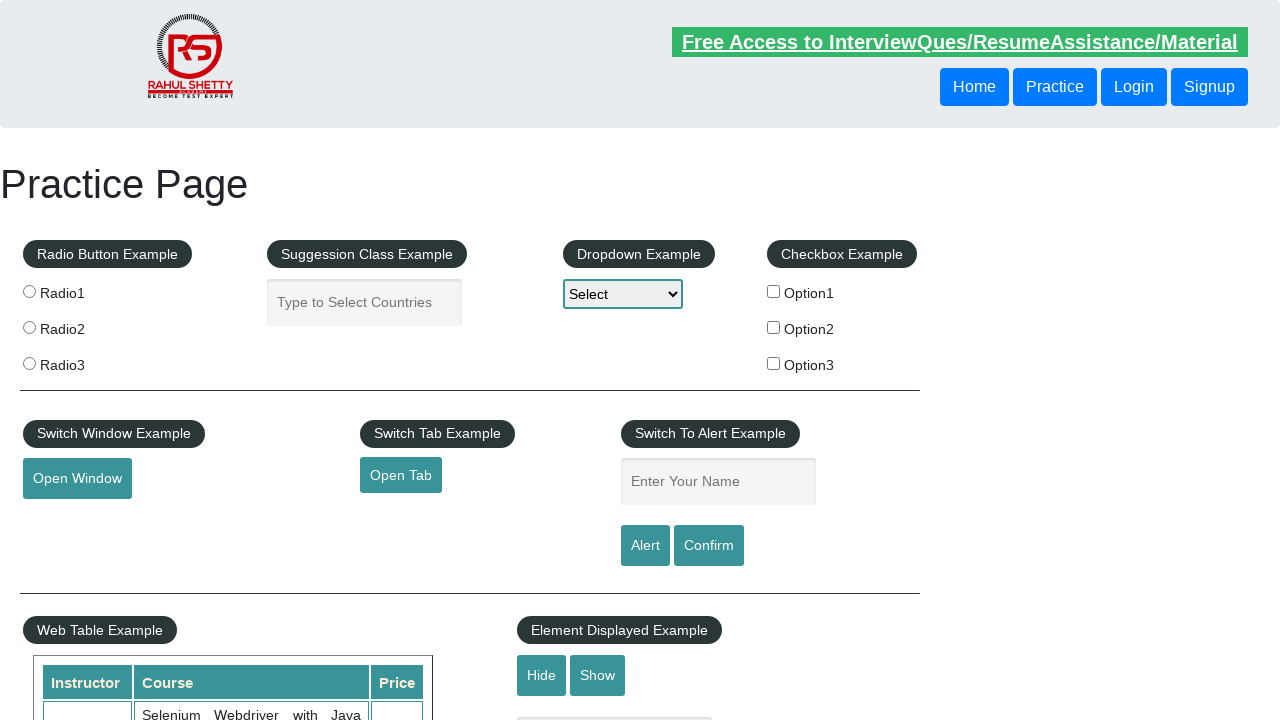